Navigates to the Demoblaze store, clicks on the Phones category, and verifies that Samsung Galaxy S6 product is displayed

Starting URL: https://www.demoblaze.com/

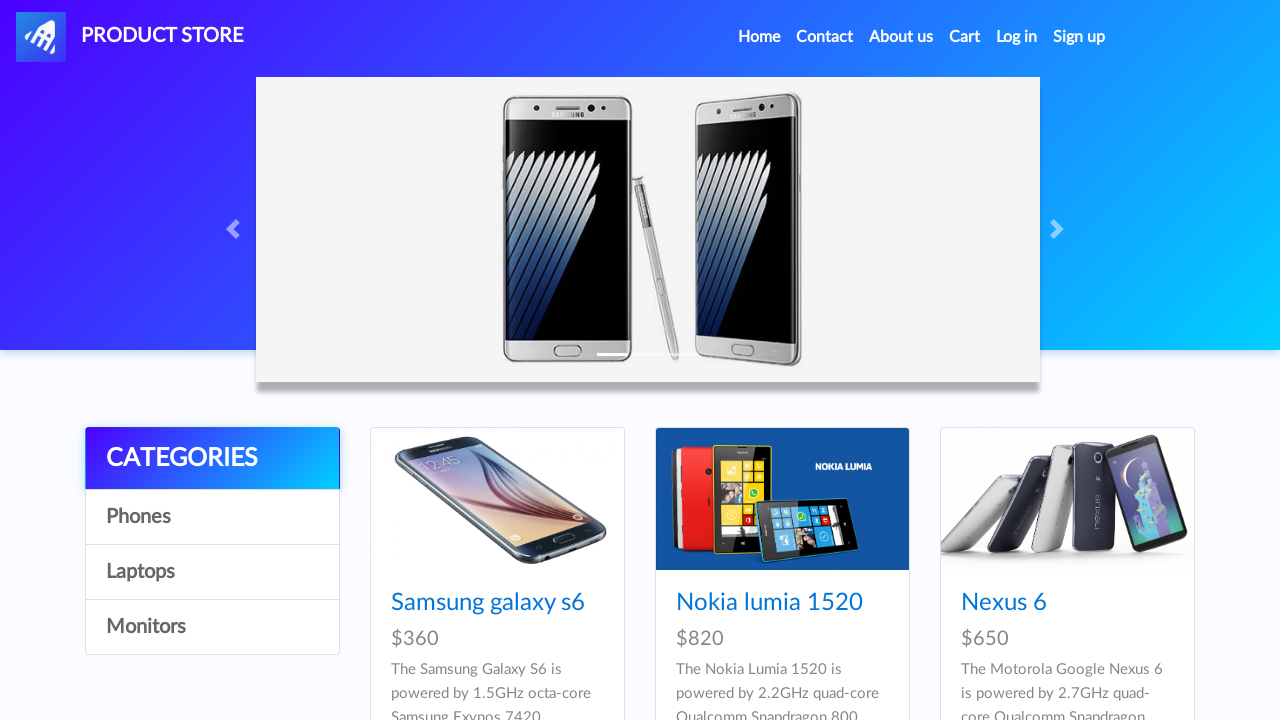

Navigated to Demoblaze store
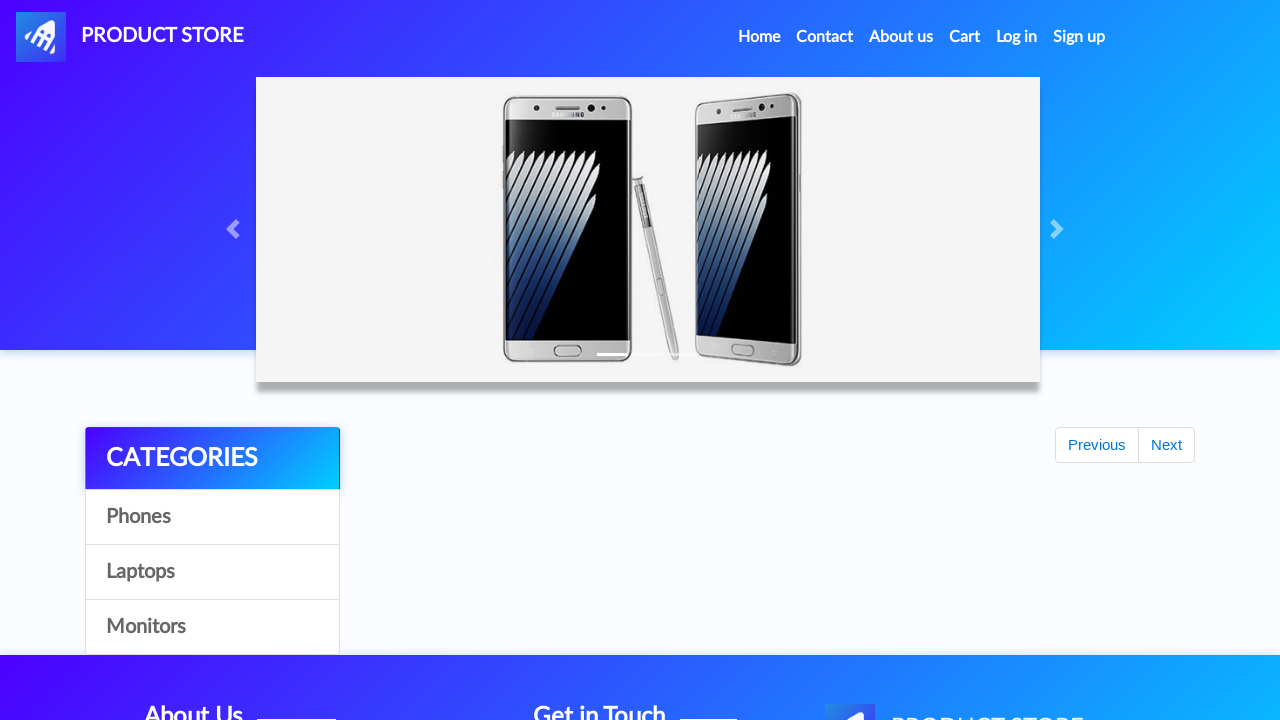

Clicked on Phones category link at (212, 517) on internal:role=link[name="Phones"i]
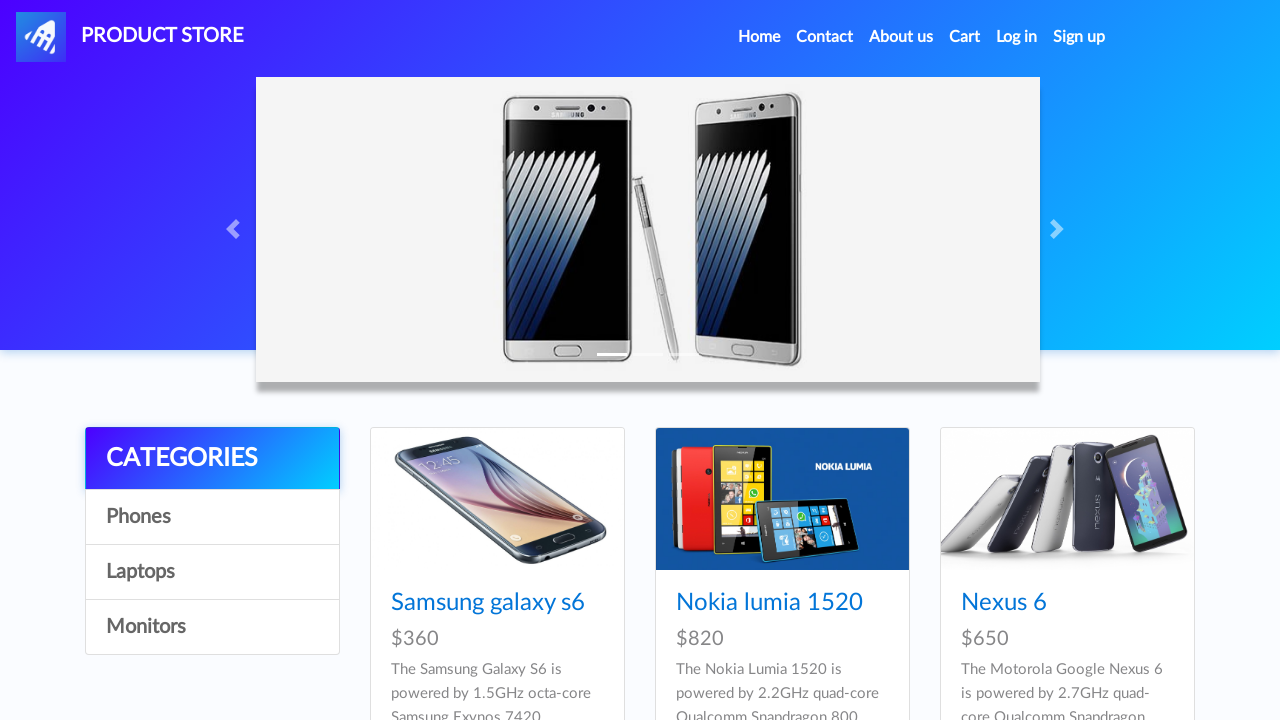

Samsung Galaxy S6 product is displayed
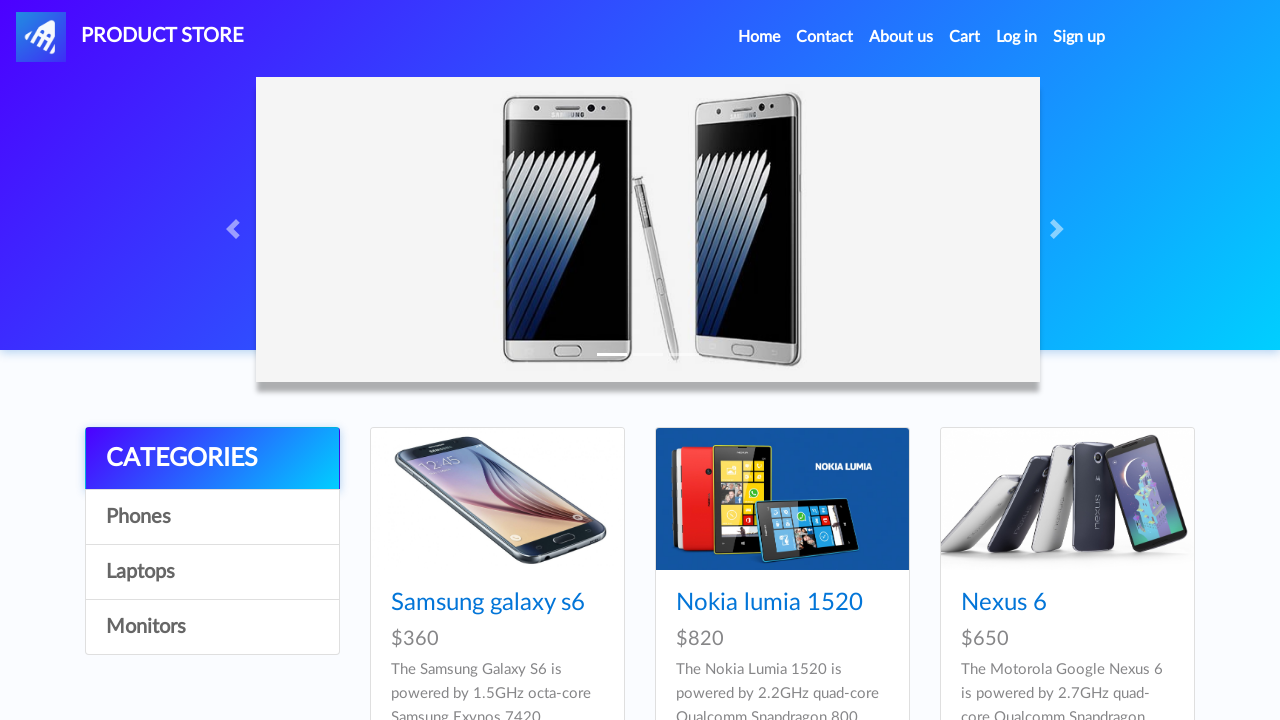

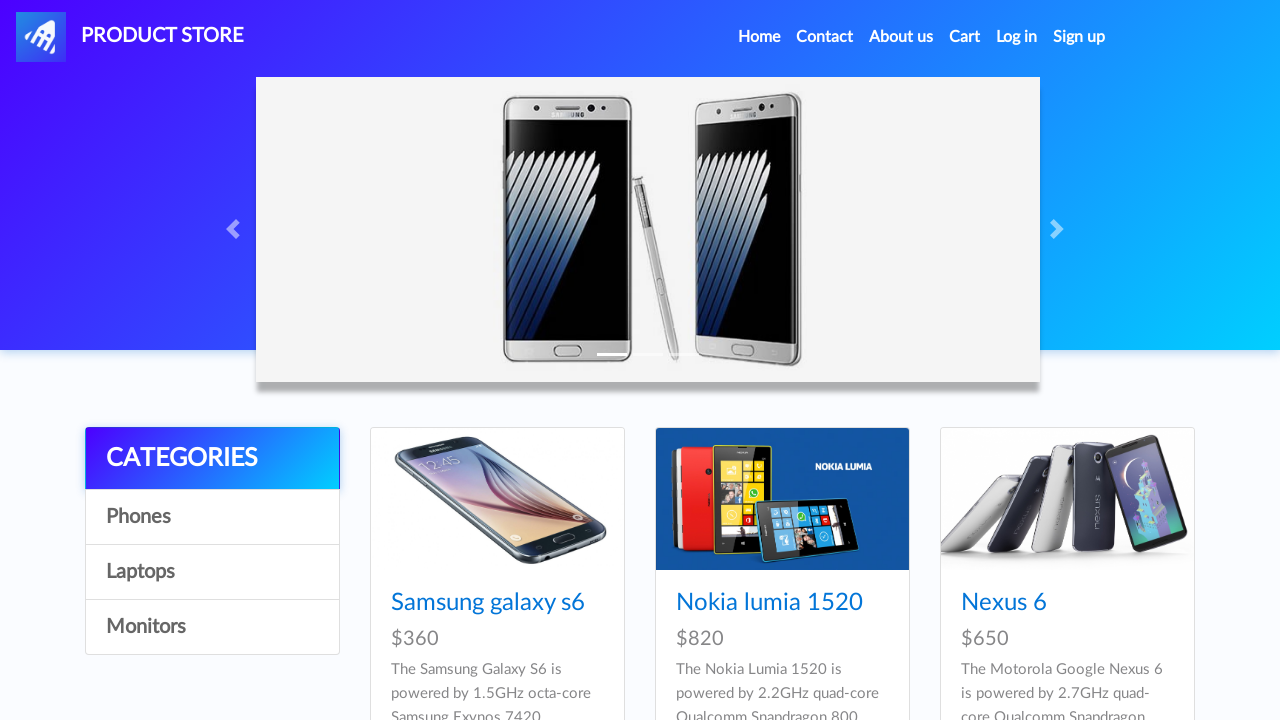